Navigates to the AJIO e-commerce website homepage and verifies it loads successfully

Starting URL: https://www.ajio.com/

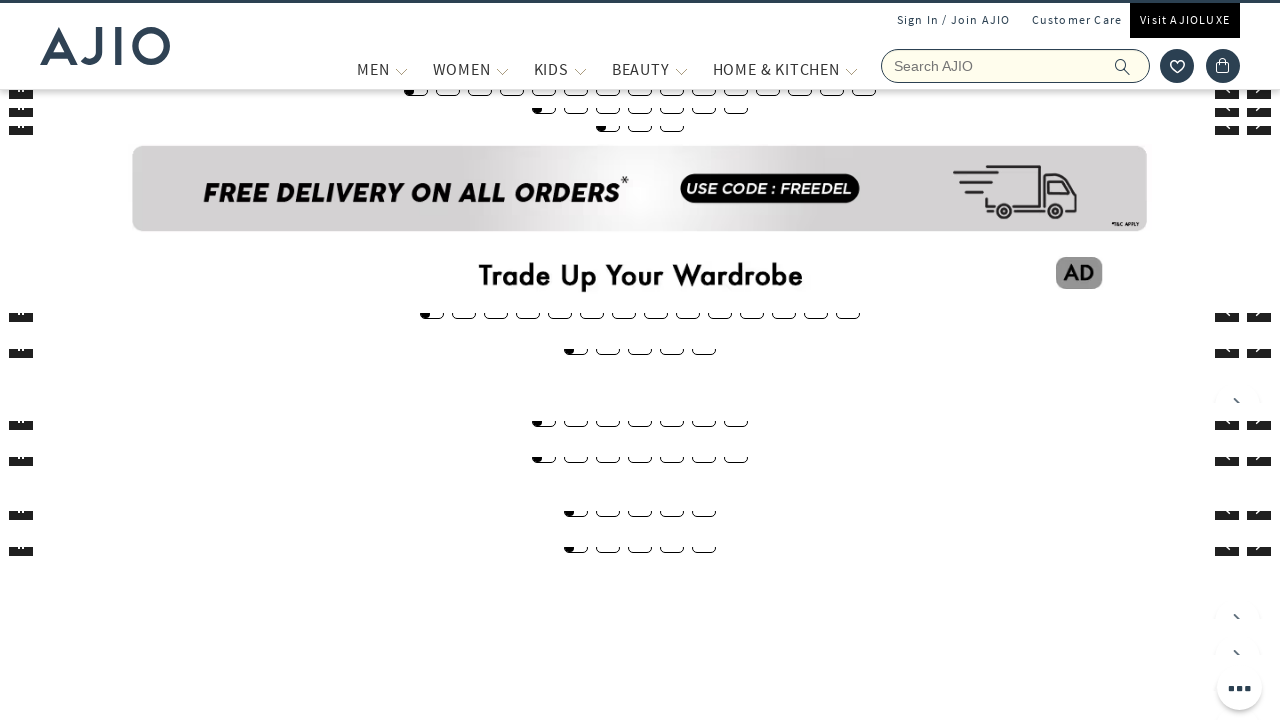

Waited for page DOM content to load
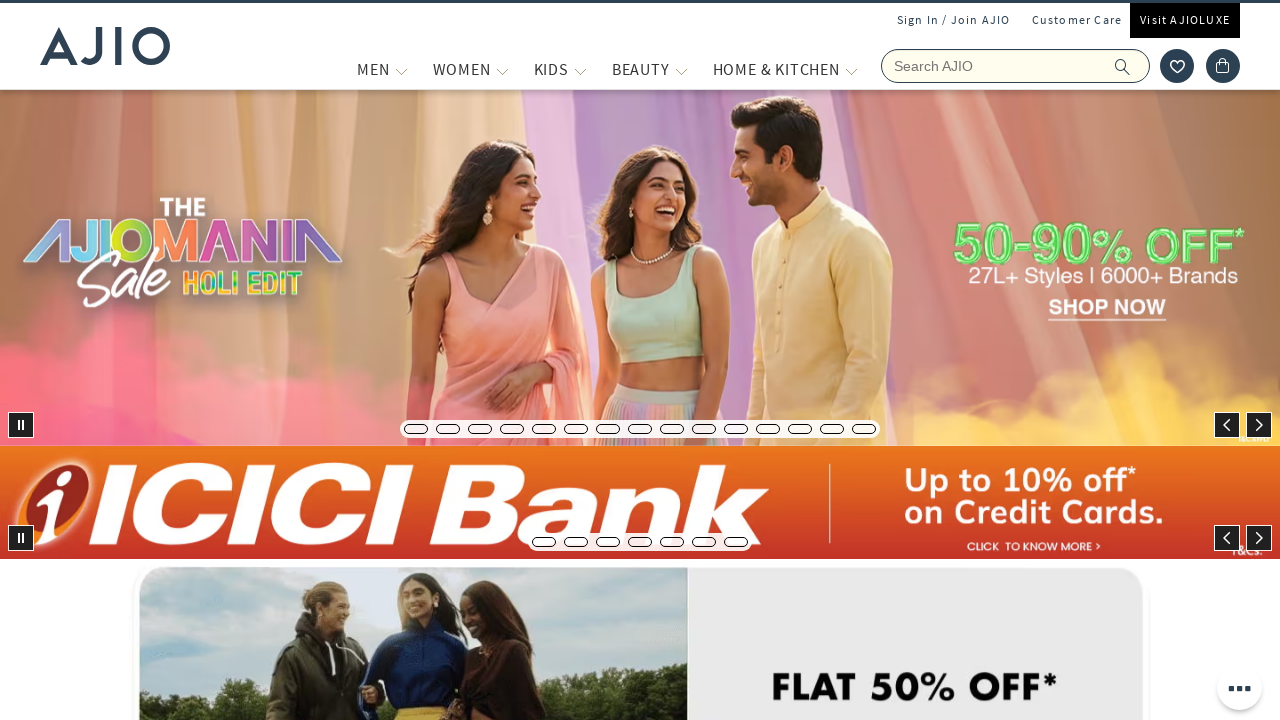

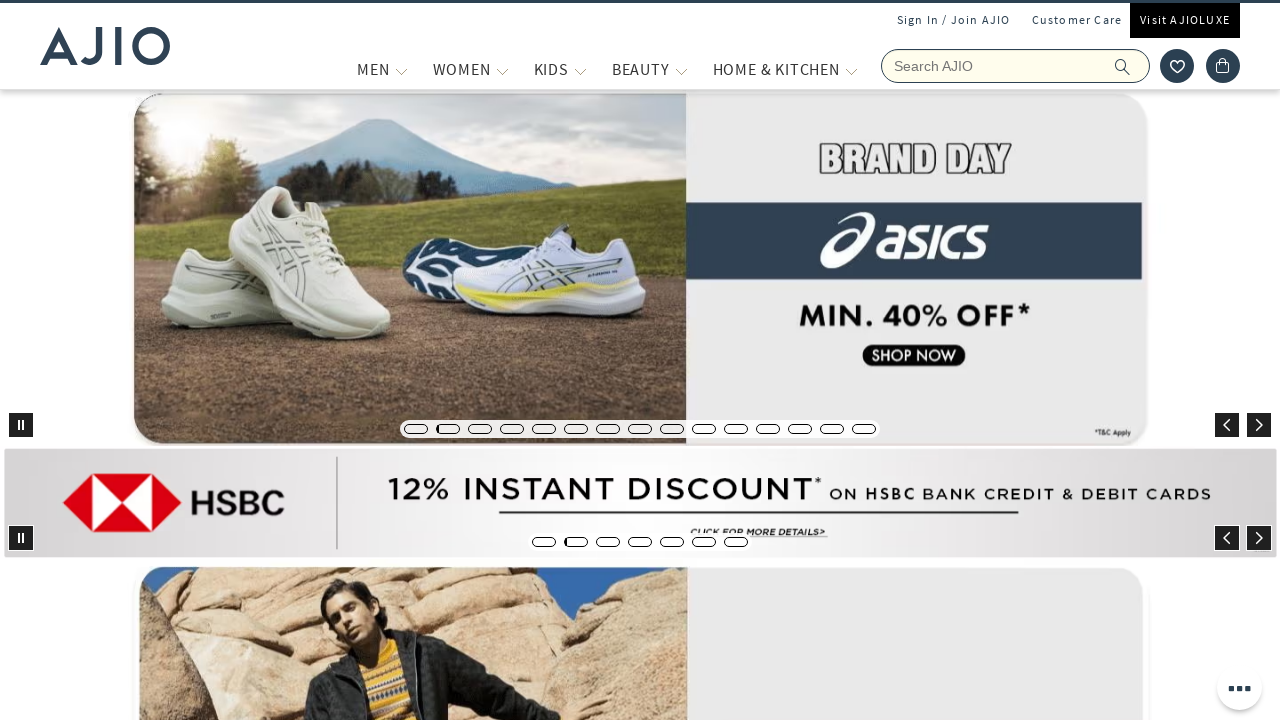